Tests that the RSVP site has both an invitee list and registration form

Starting URL: https://treehouse-projects.github.io/selenium-webdriver-intermediate/waits/app/index.html

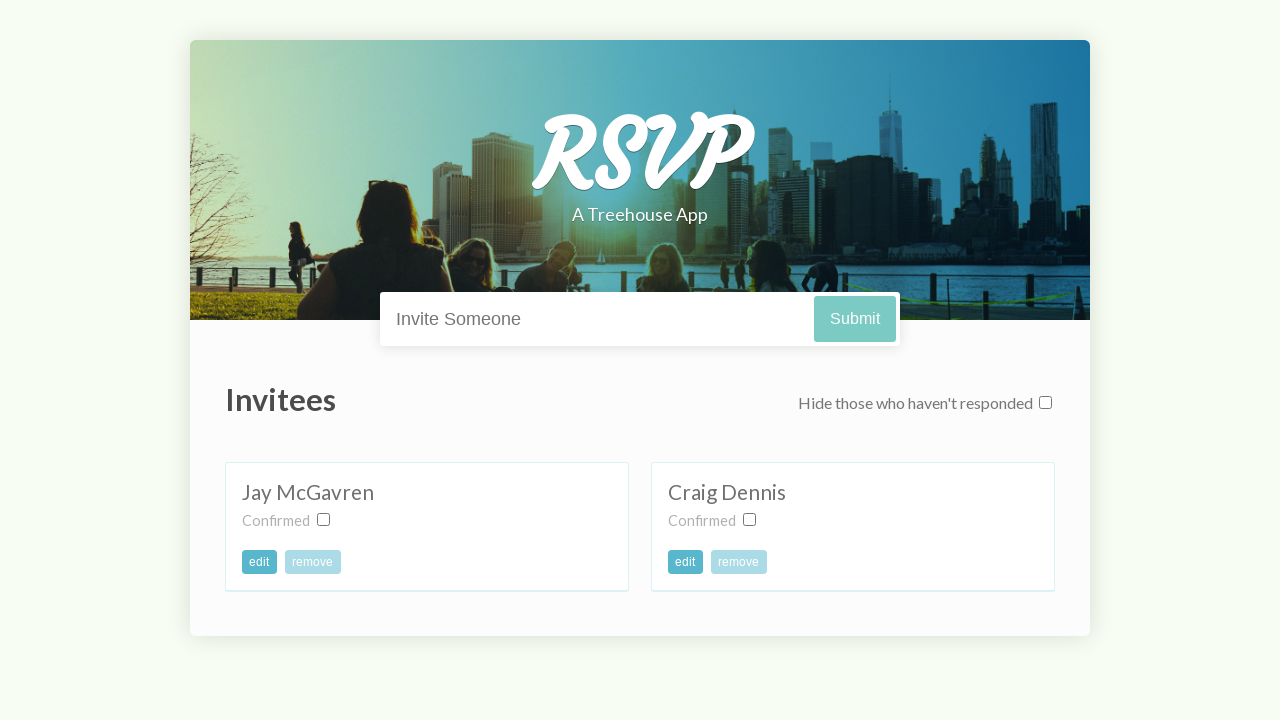

Navigated to RSVP site
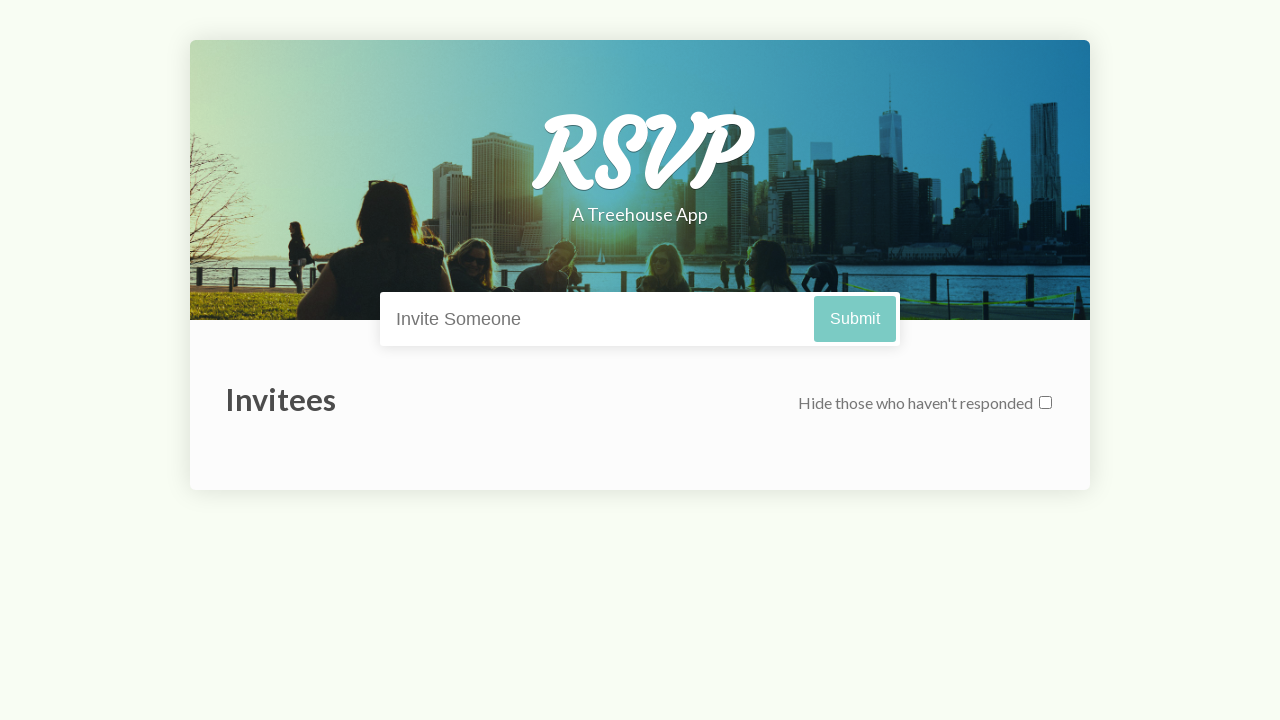

Invitee list element loaded
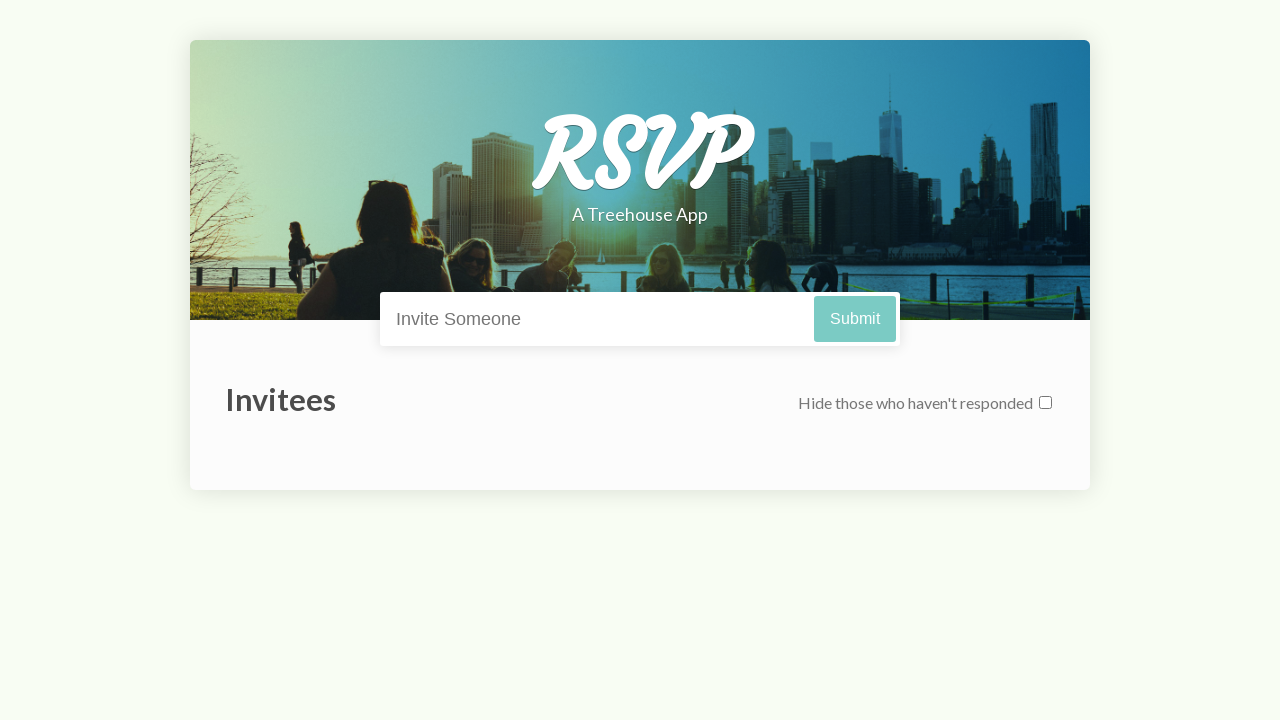

Registration form element loaded
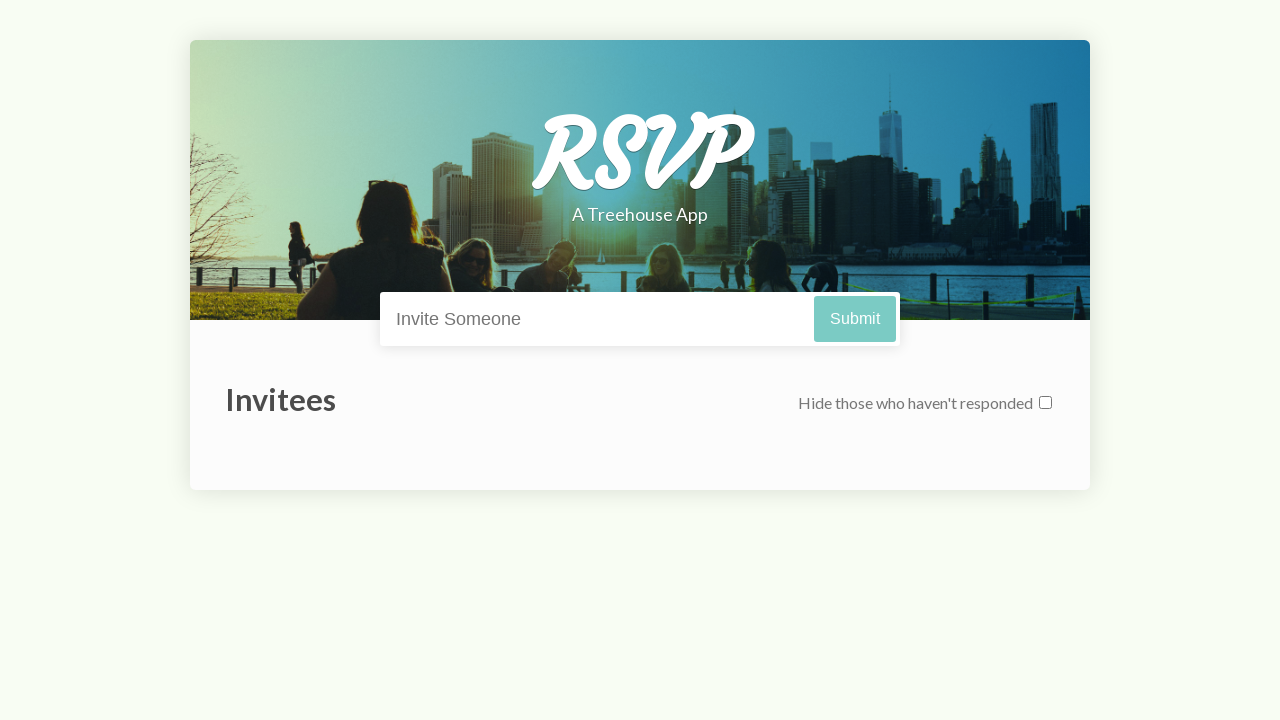

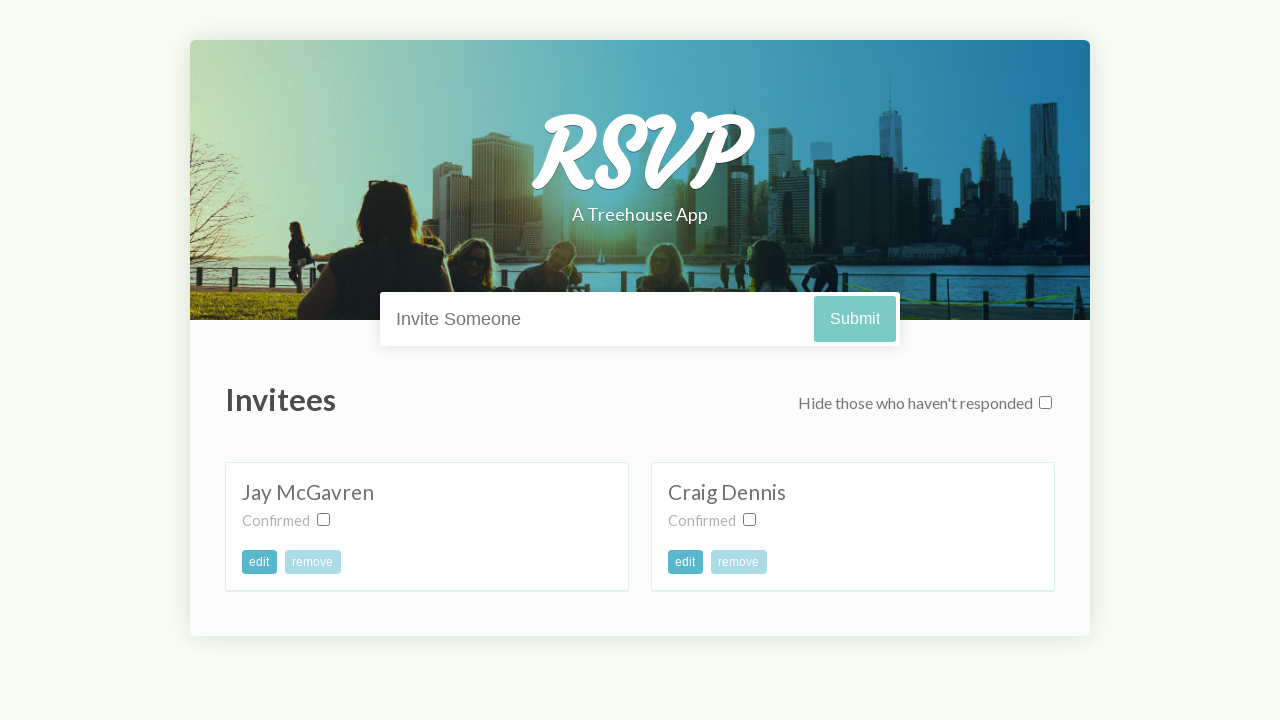